Tests the datepicker functionality by navigating to the datepicker page, clicking on the input, and selecting today's date

Starting URL: https://formy-project.herokuapp.com

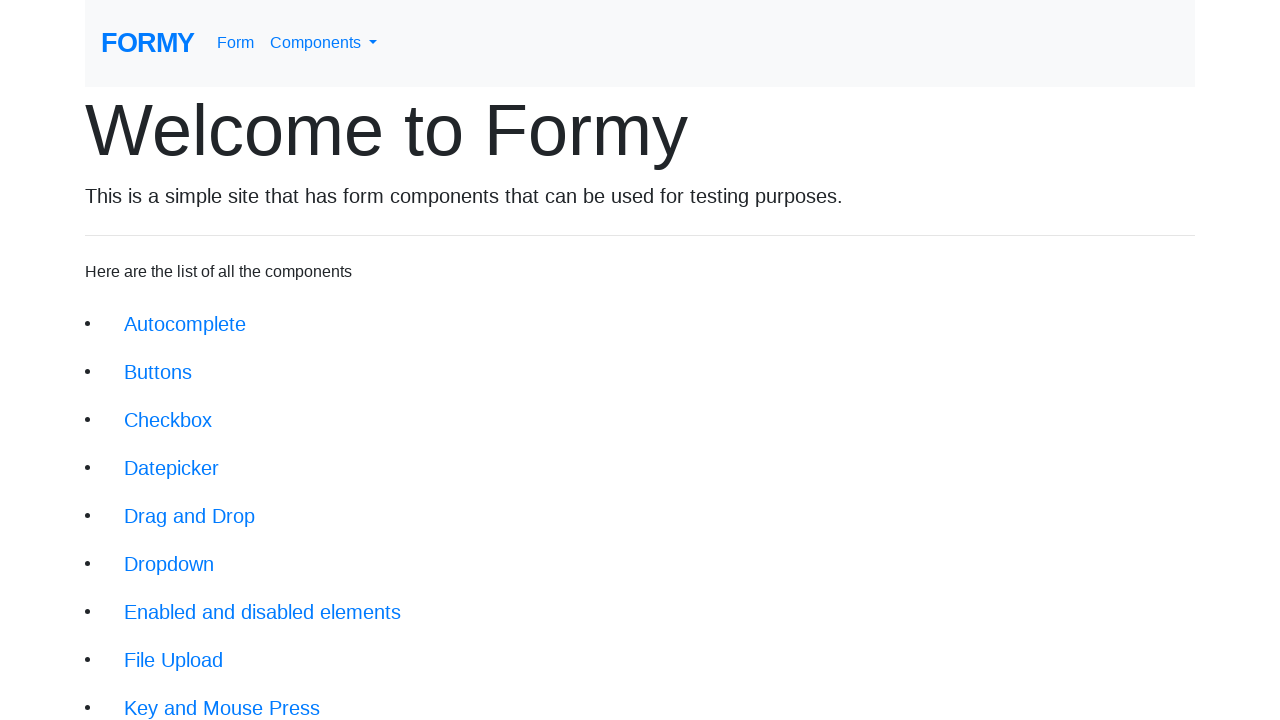

Clicked on datepicker link at (172, 468) on xpath=//li/a[@href='/datepicker']
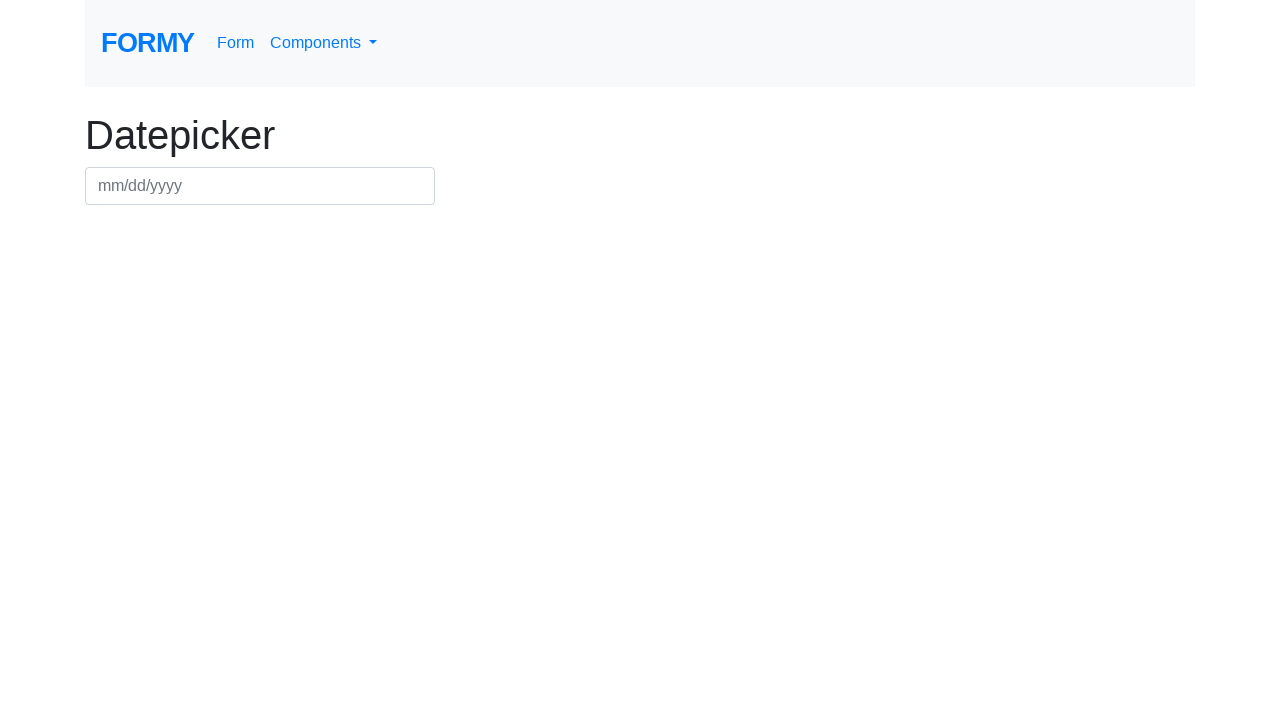

Clicked on datepicker input field at (260, 186) on xpath=//div[@class='row']//input[@id='datepicker']
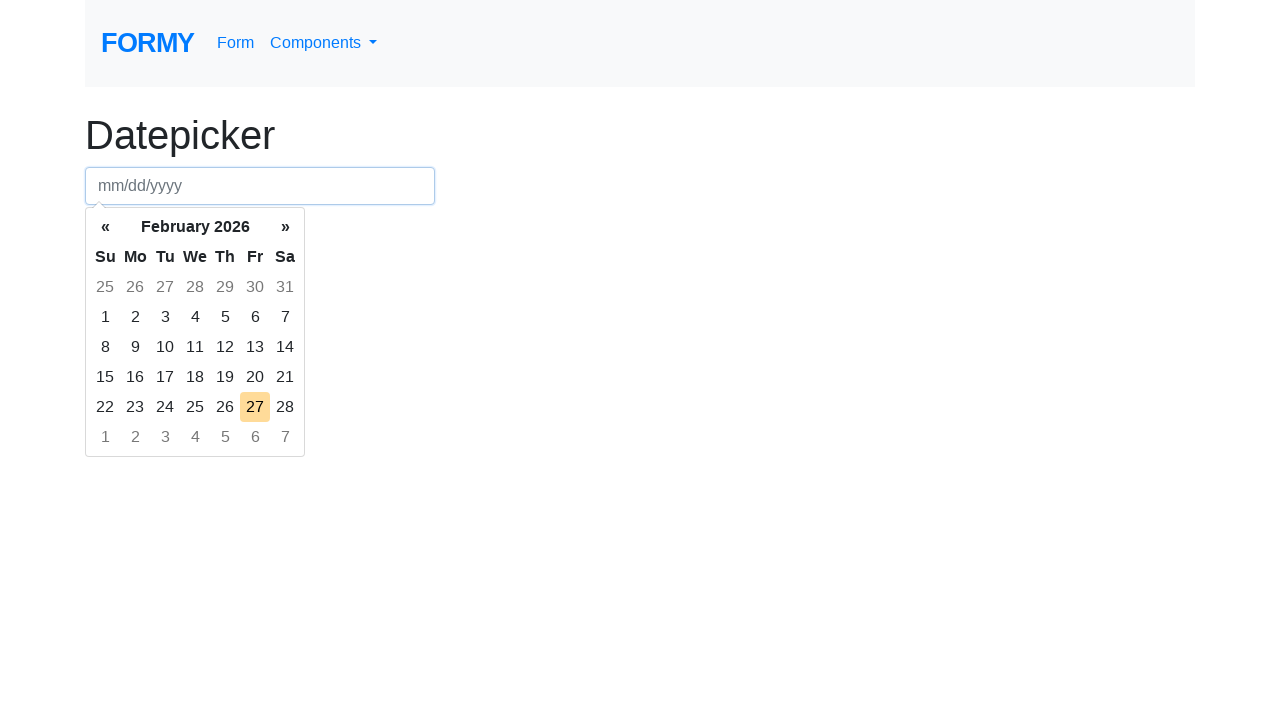

Selected today's date from datepicker at (255, 407) on xpath=//td[@class='today day']
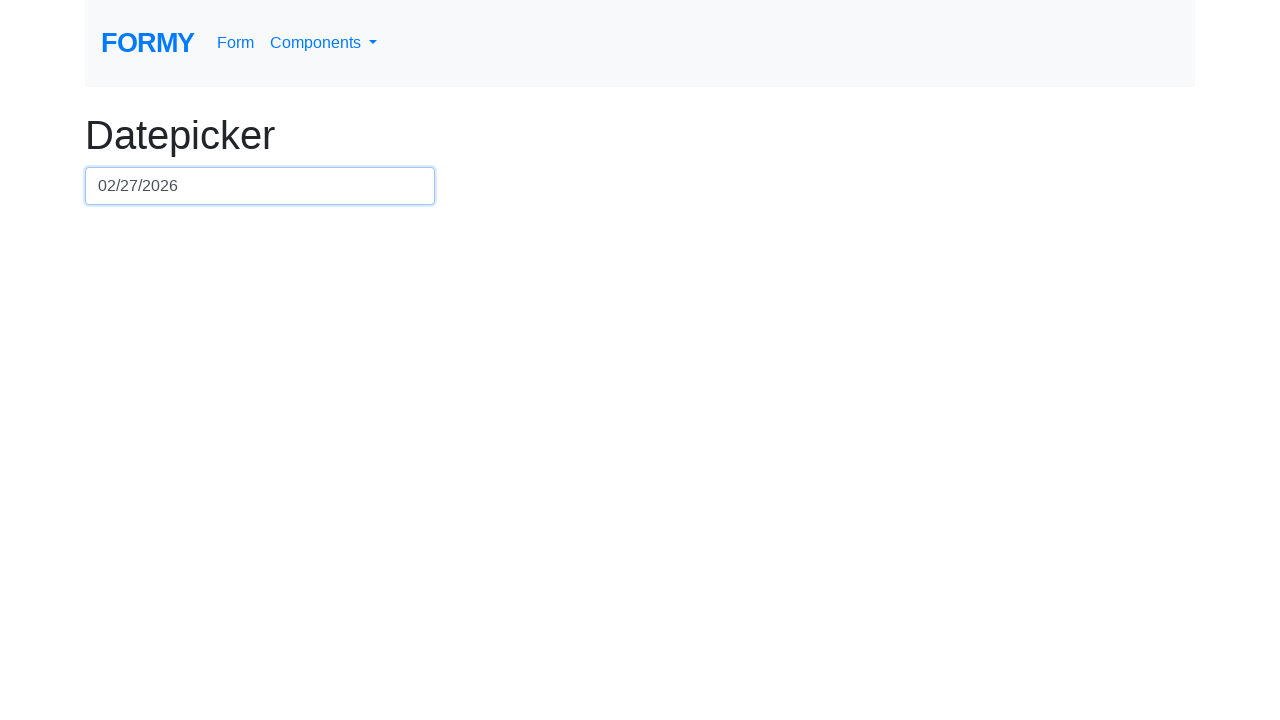

Page title loaded and verified
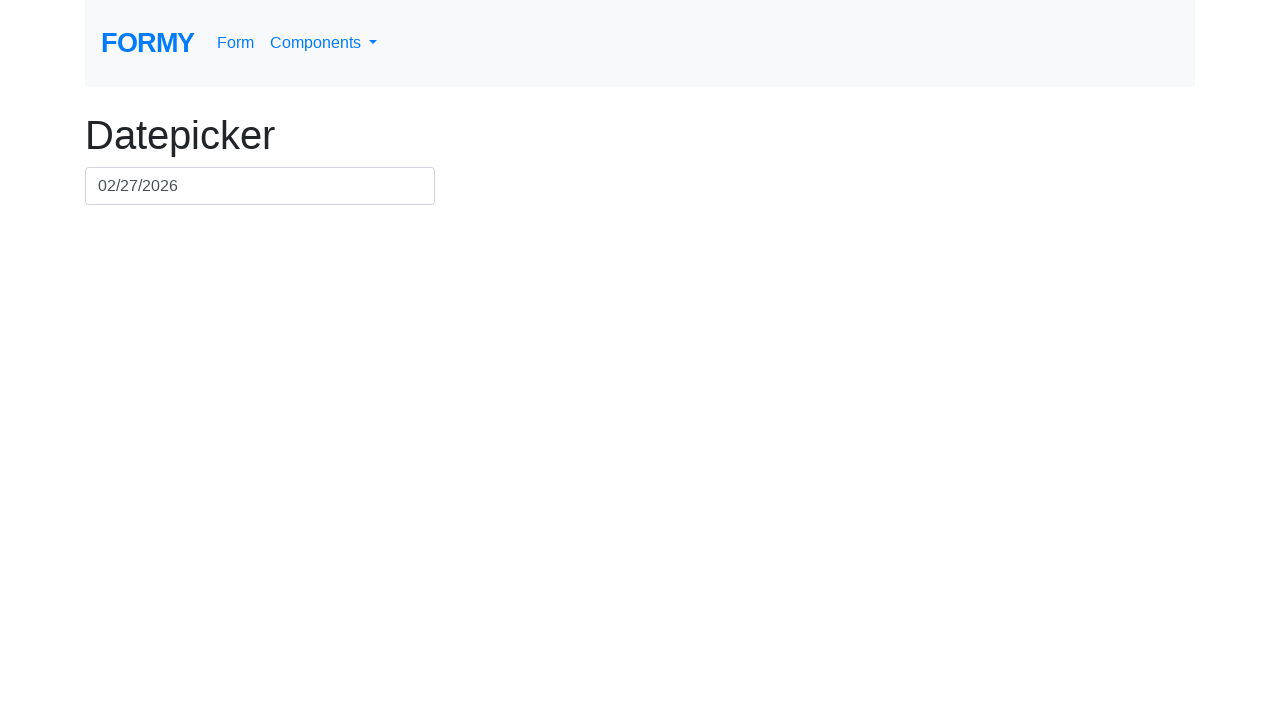

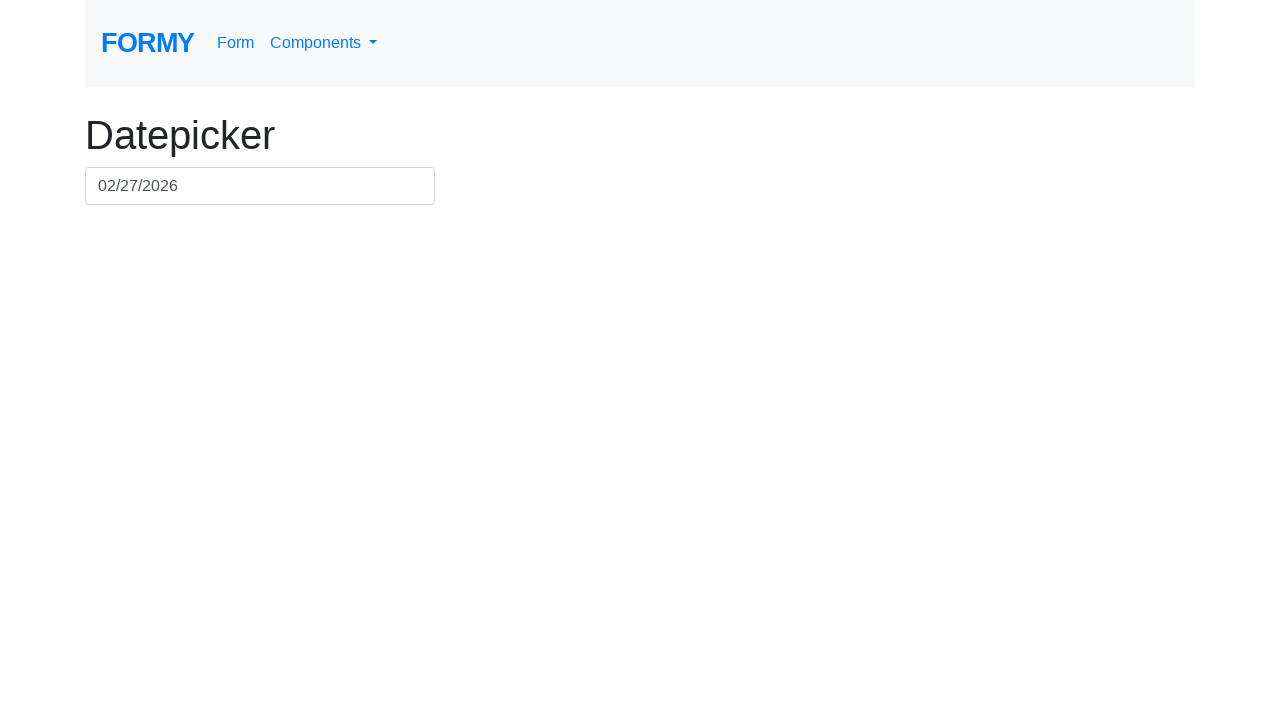